Verifies the Hong Kong Observatory homepage loads correctly by checking for the presence of the main image

Starting URL: https://www.hko.gov.hk

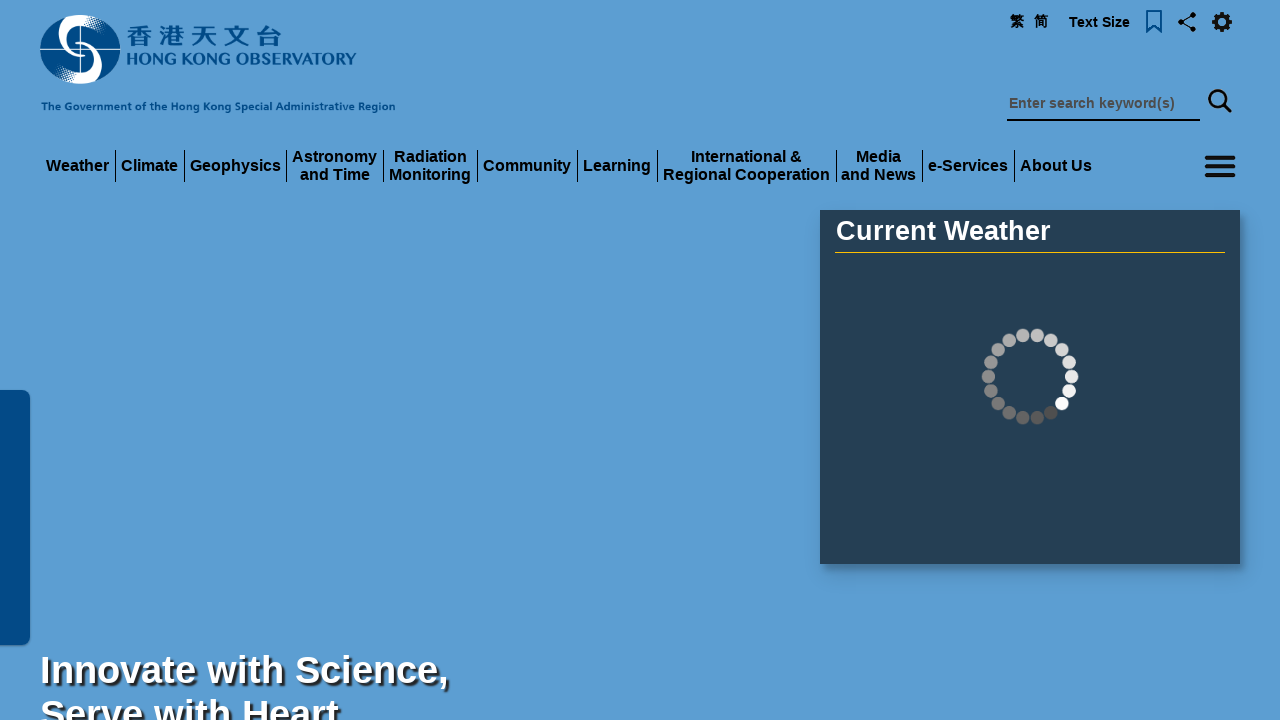

Waited for main image to load on Hong Kong Observatory homepage
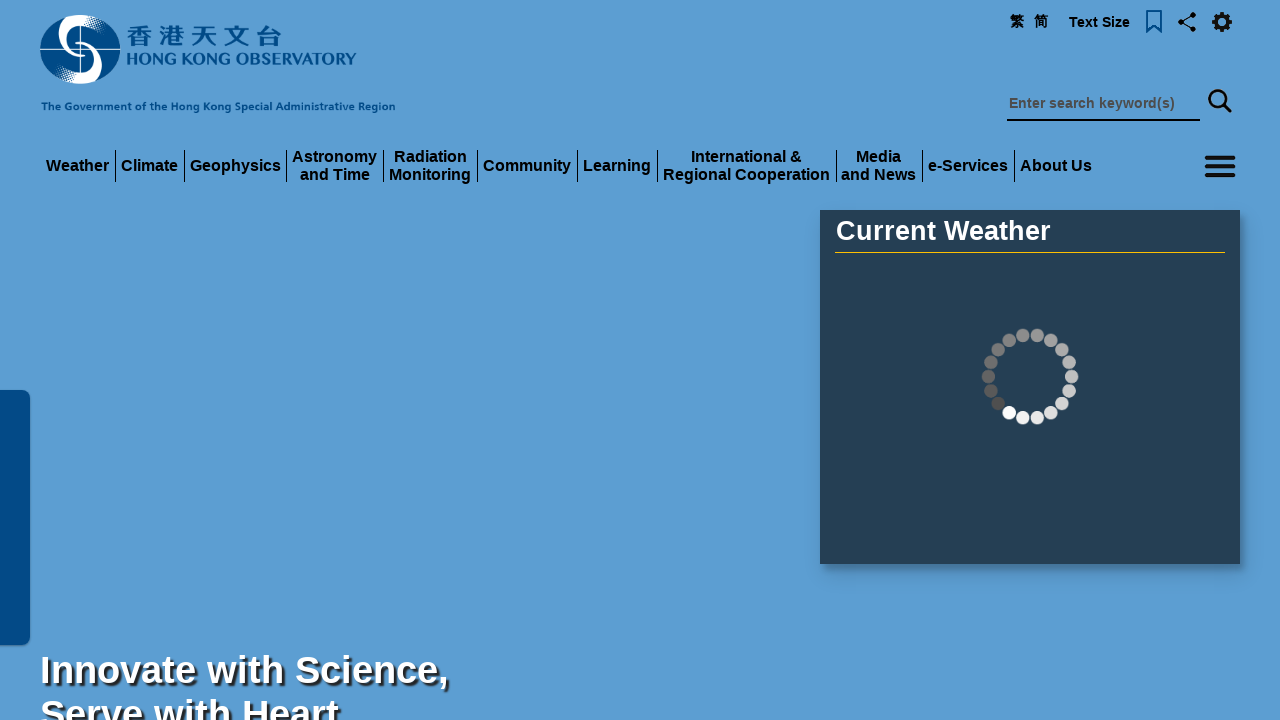

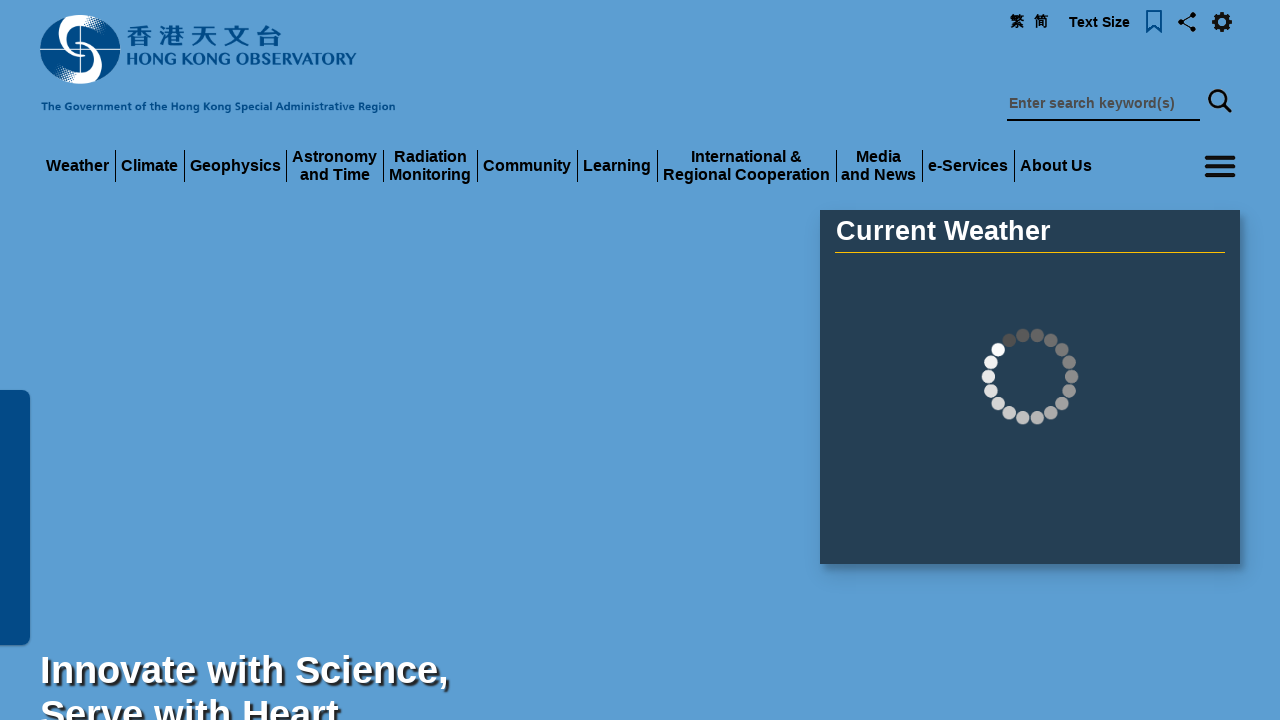